Tests that no selection message is displayed when no radio button is selected

Starting URL: https://demoqa.com/elements

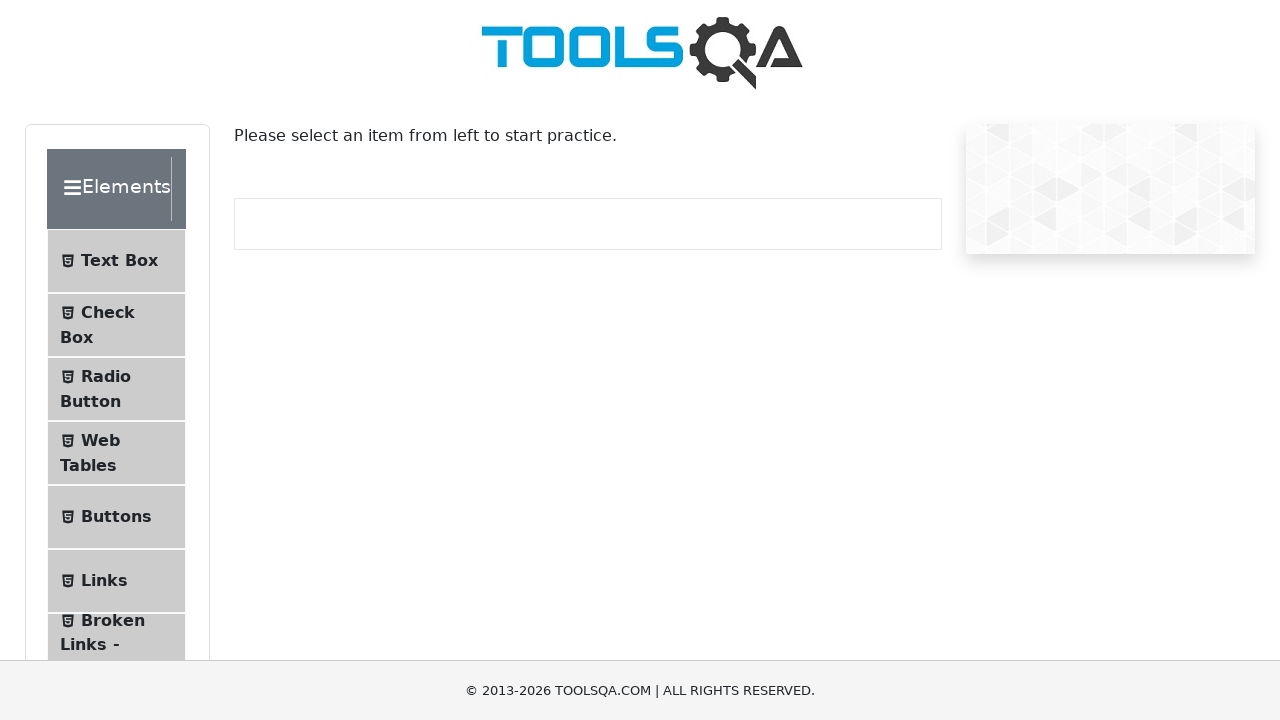

Navigated to https://demoqa.com/elements
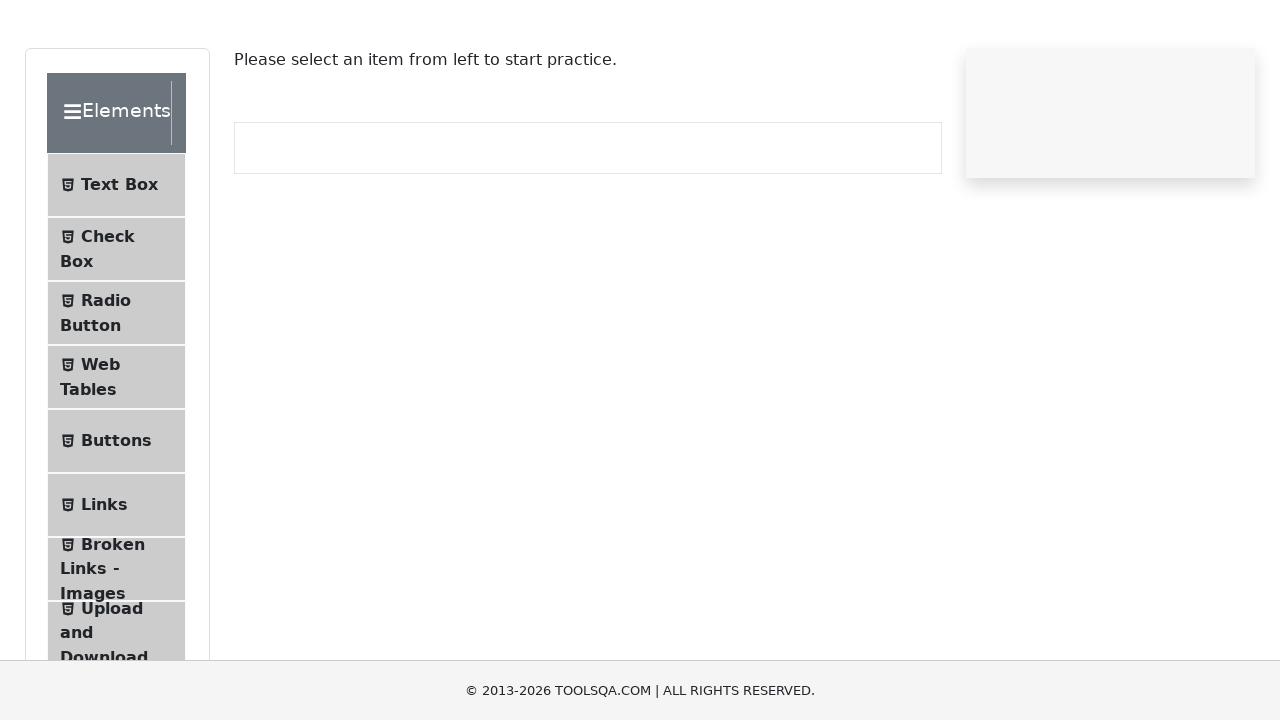

Clicked on Radio Button menu item at (116, 389) on #item-2
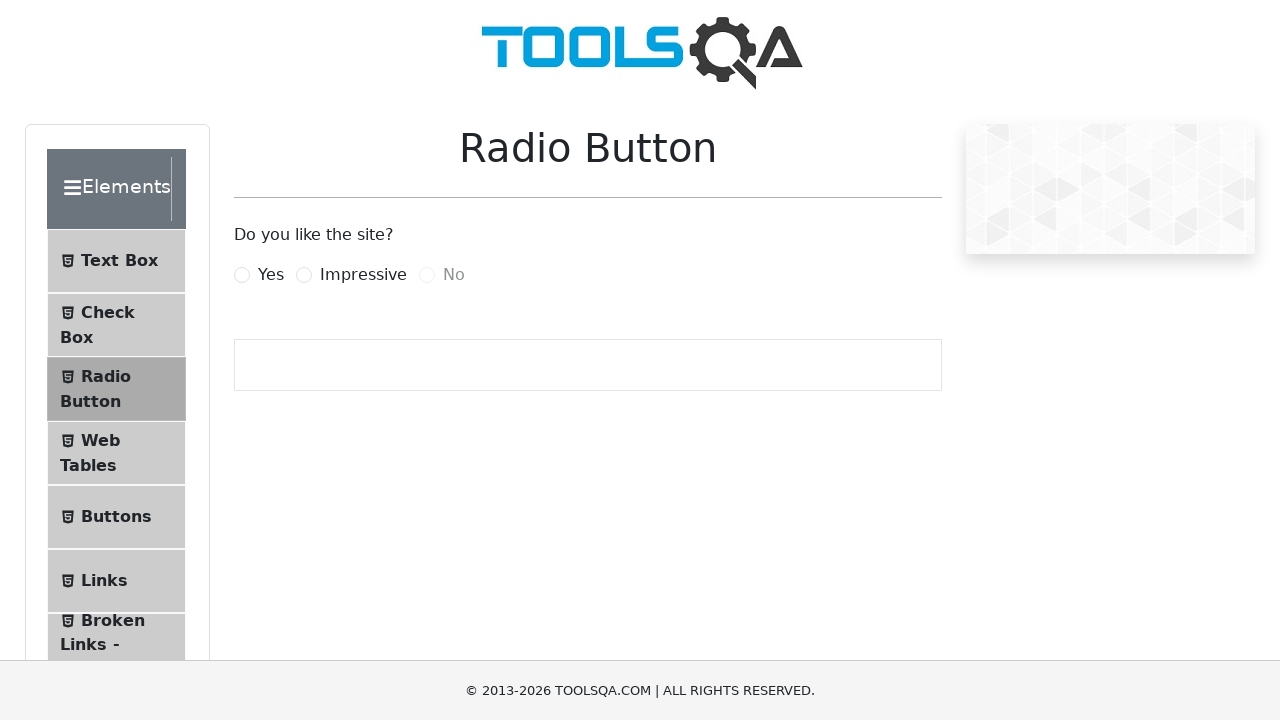

Waited for 1 second for page to load
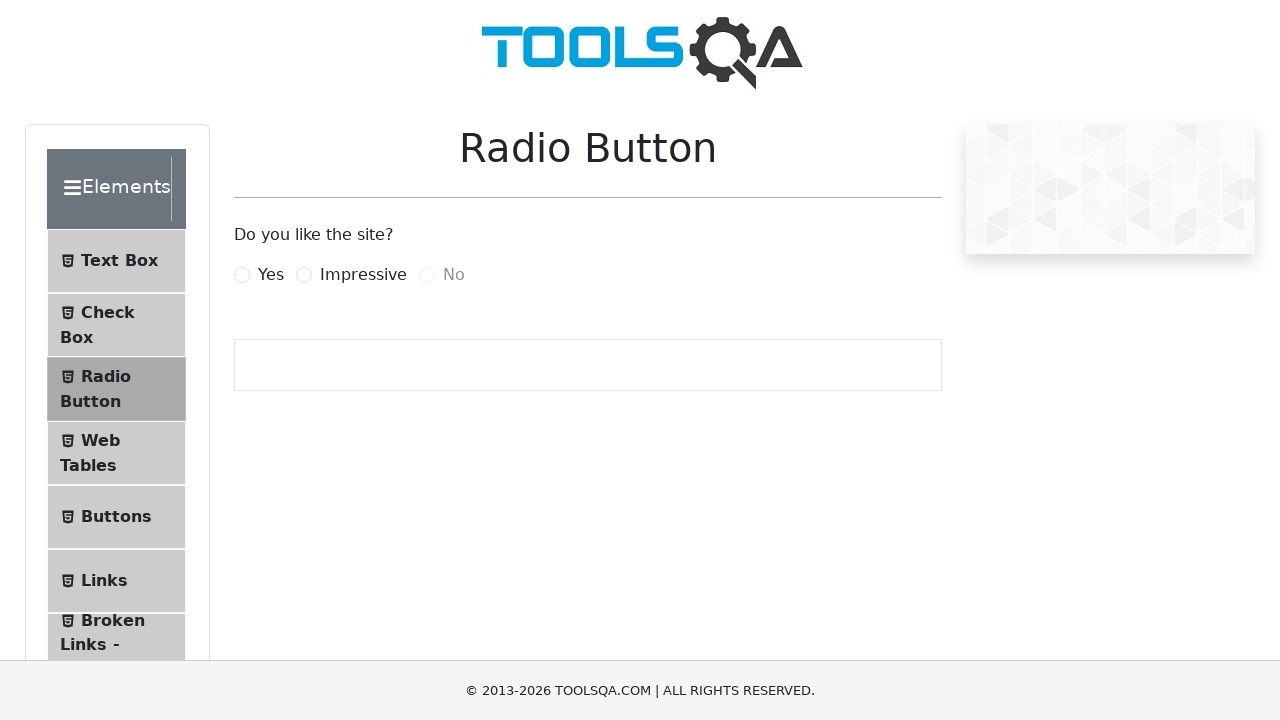

Verified that no 'You have selected' message is displayed when no radio button is selected
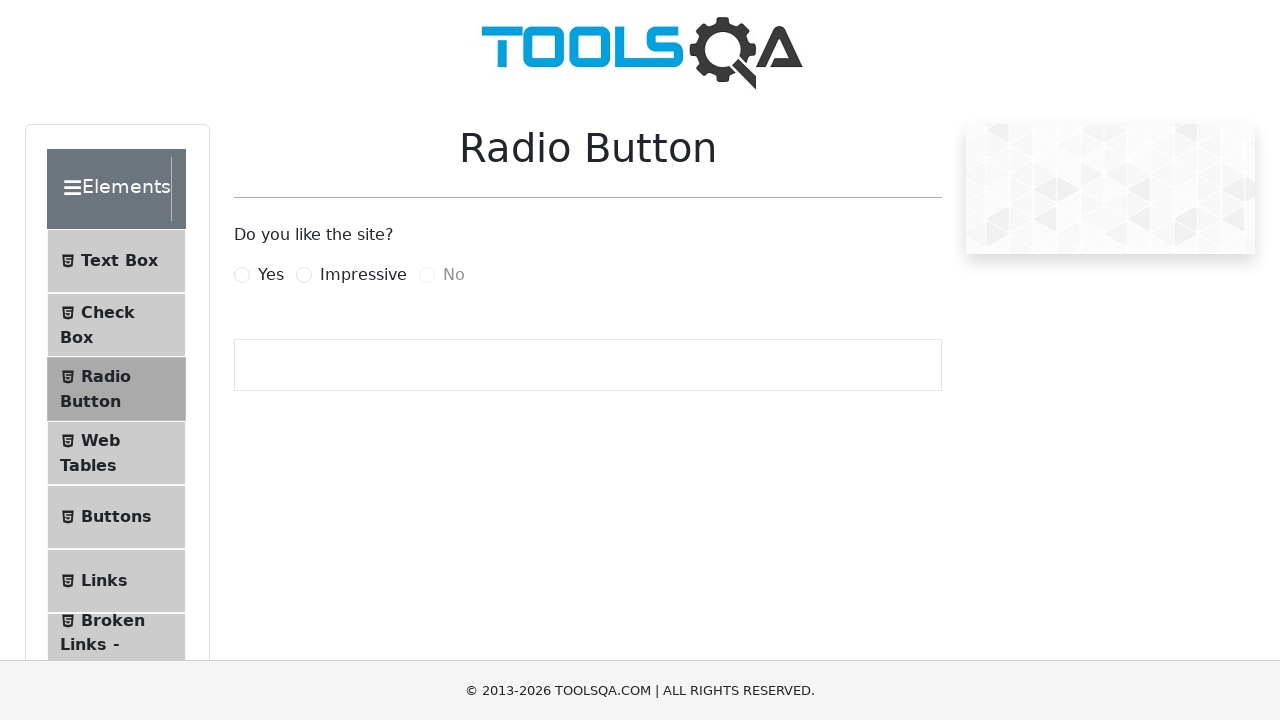

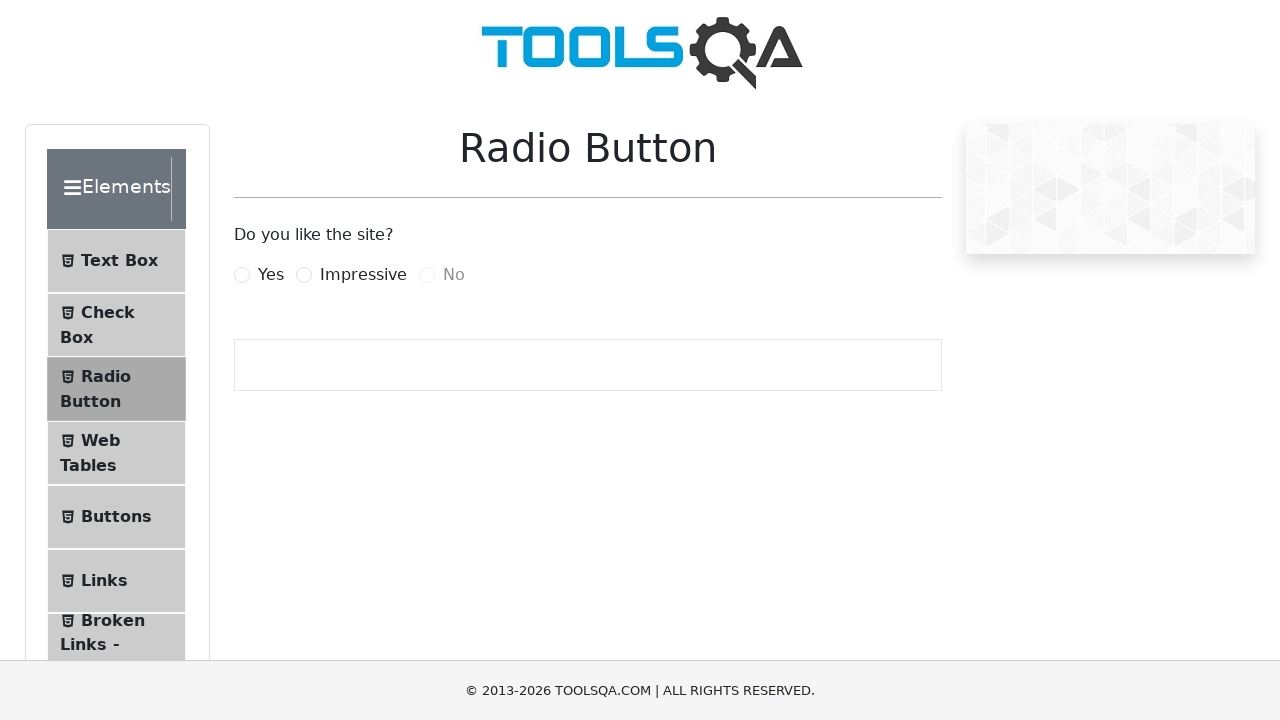